Tests textbox functionality on DemoQA by entering a full name and address, then verifying the entered values match what was typed.

Starting URL: https://demoqa.com/text-box

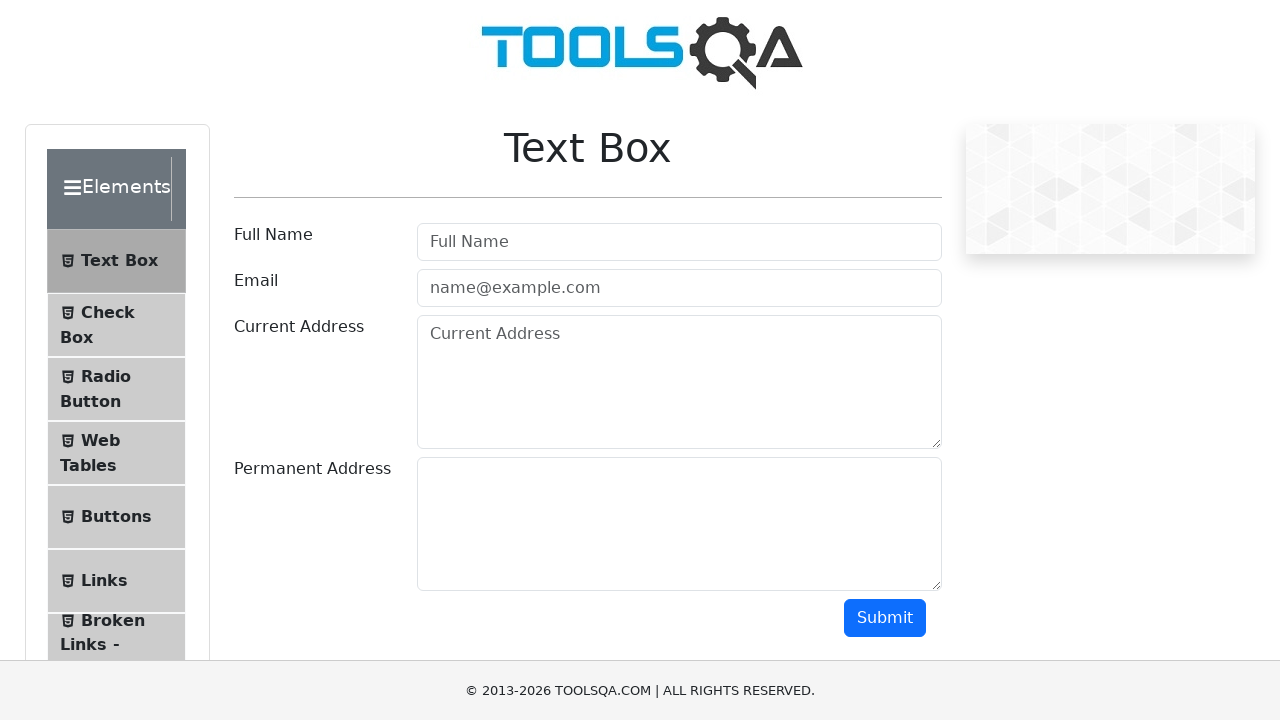

Filled full name textbox with 'Dennis Taylor' on #userName
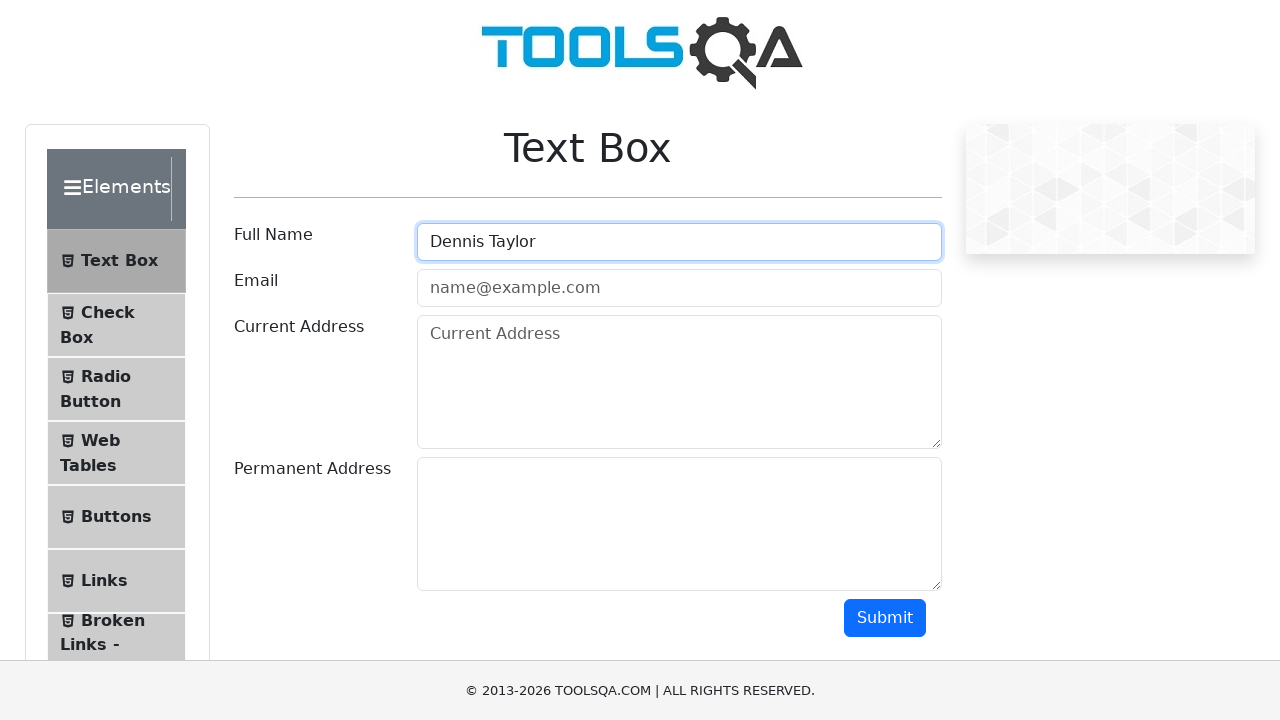

Filled address textarea with '110 Main' on #currentAddress
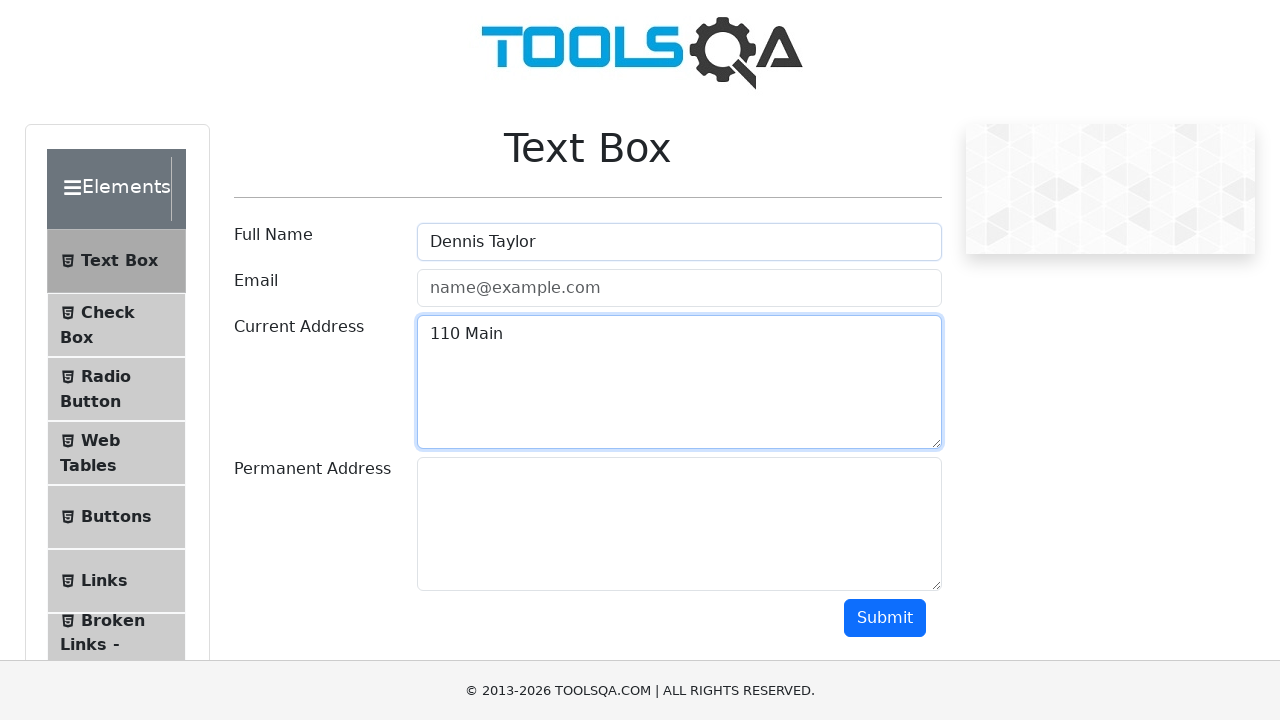

Retrieved full name value from textbox
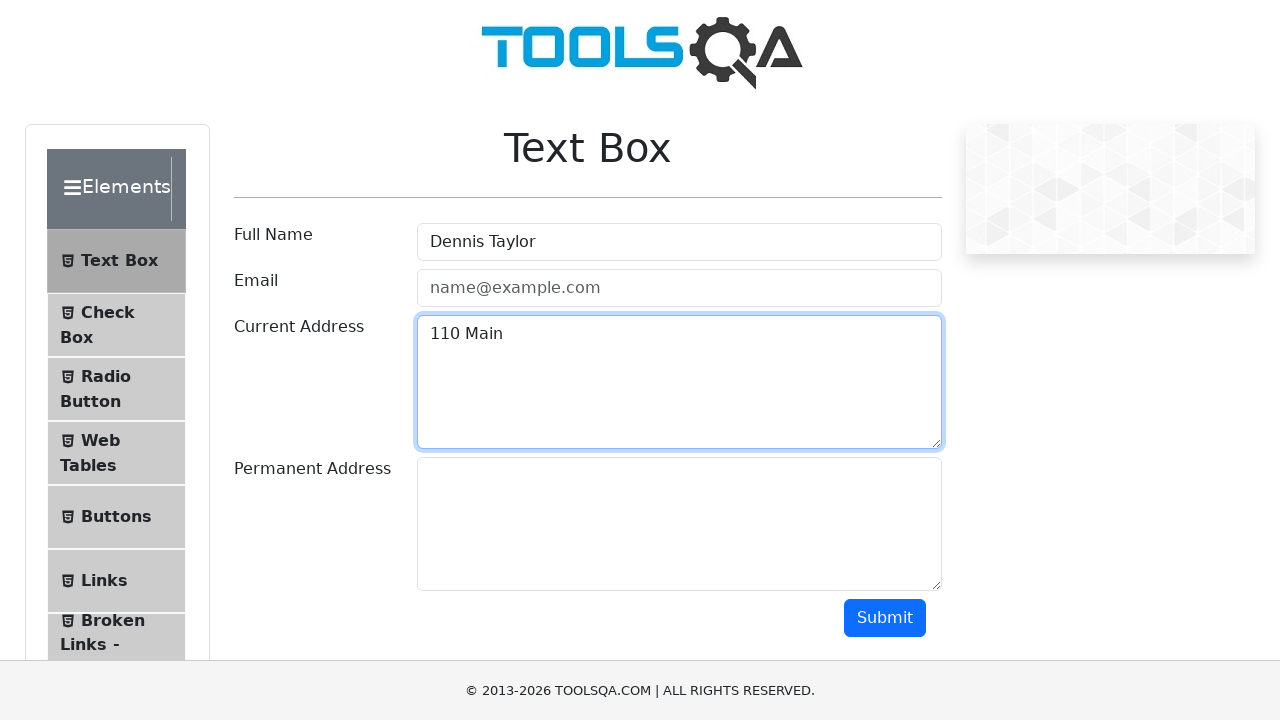

Verified full name matches entered value 'Dennis Taylor'
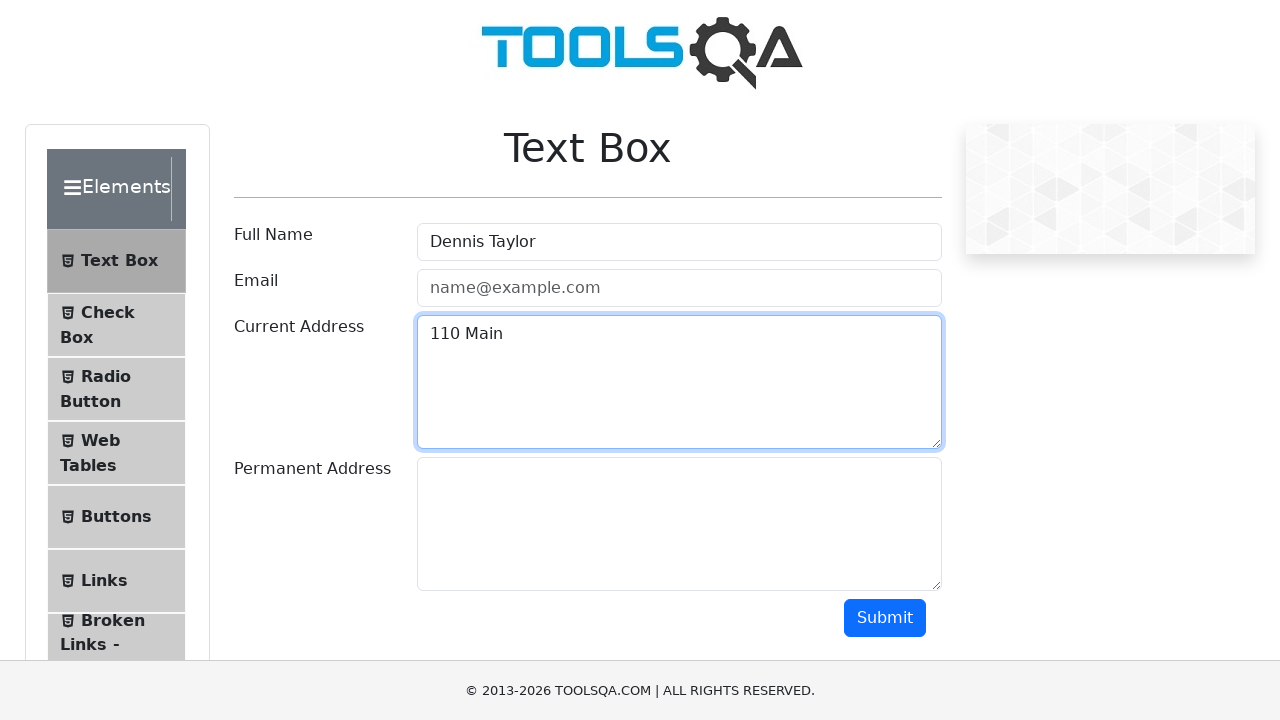

Retrieved address value from textarea
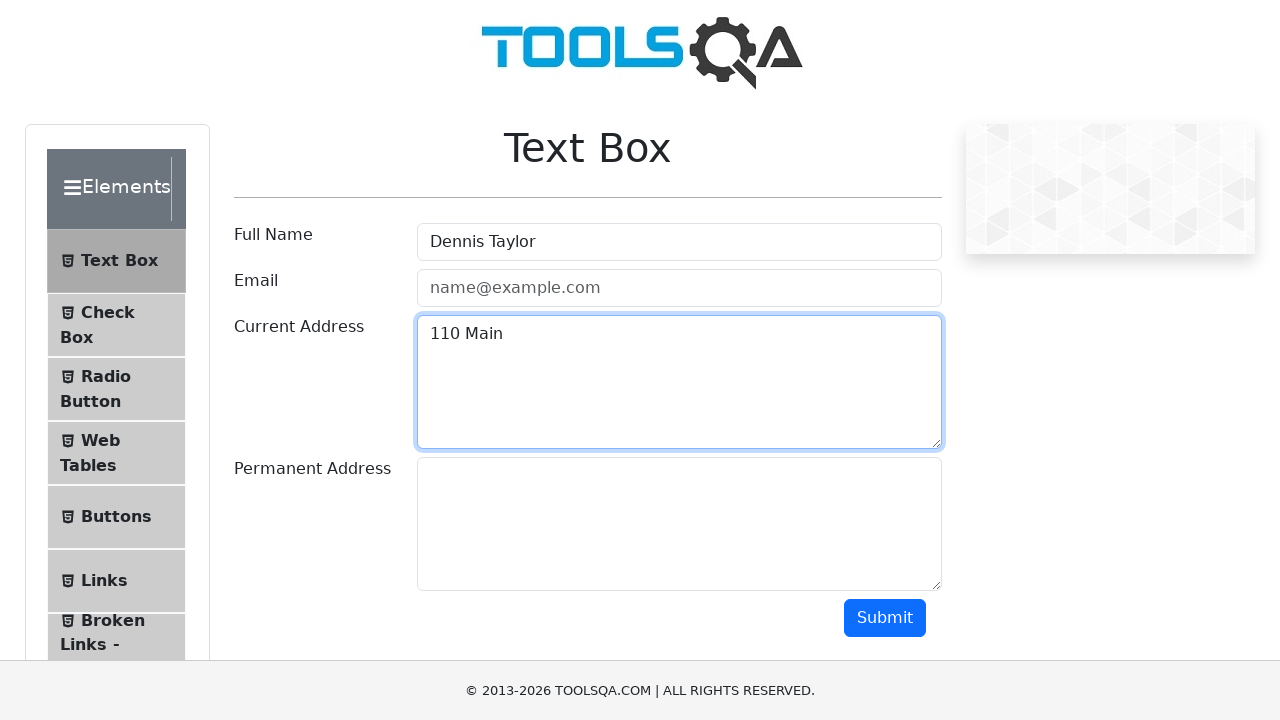

Verified address matches entered value '110 Main'
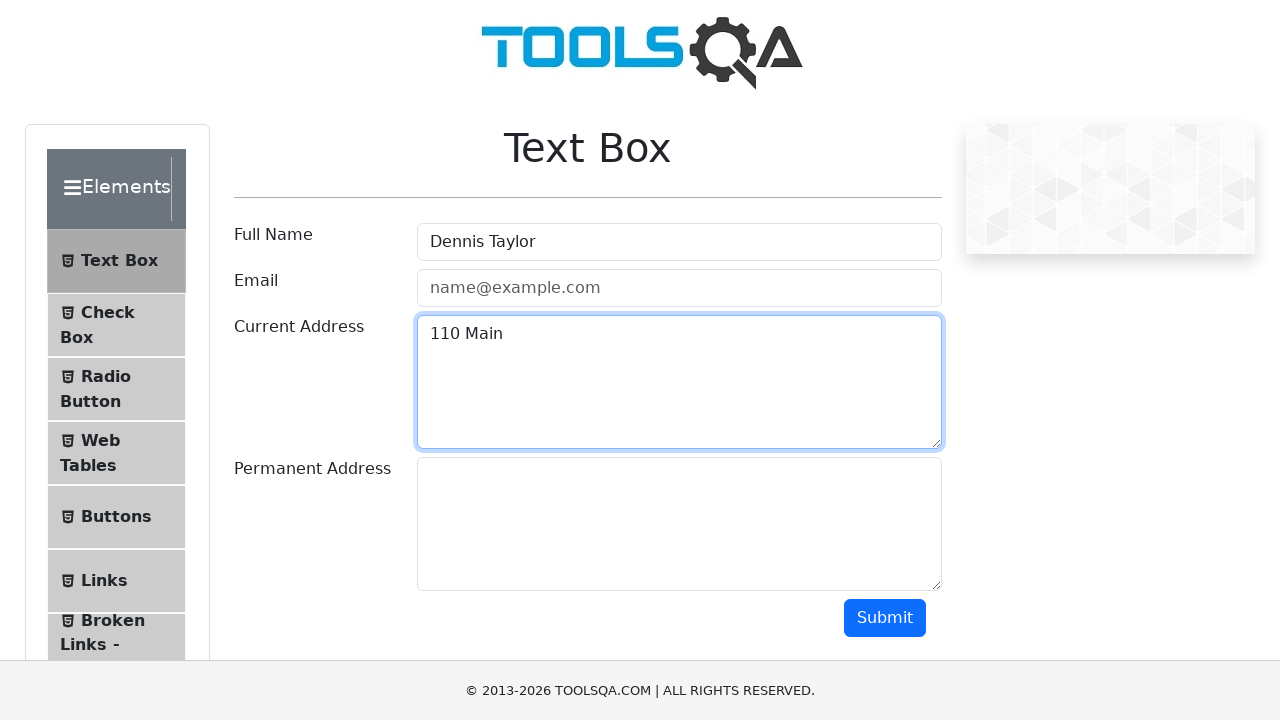

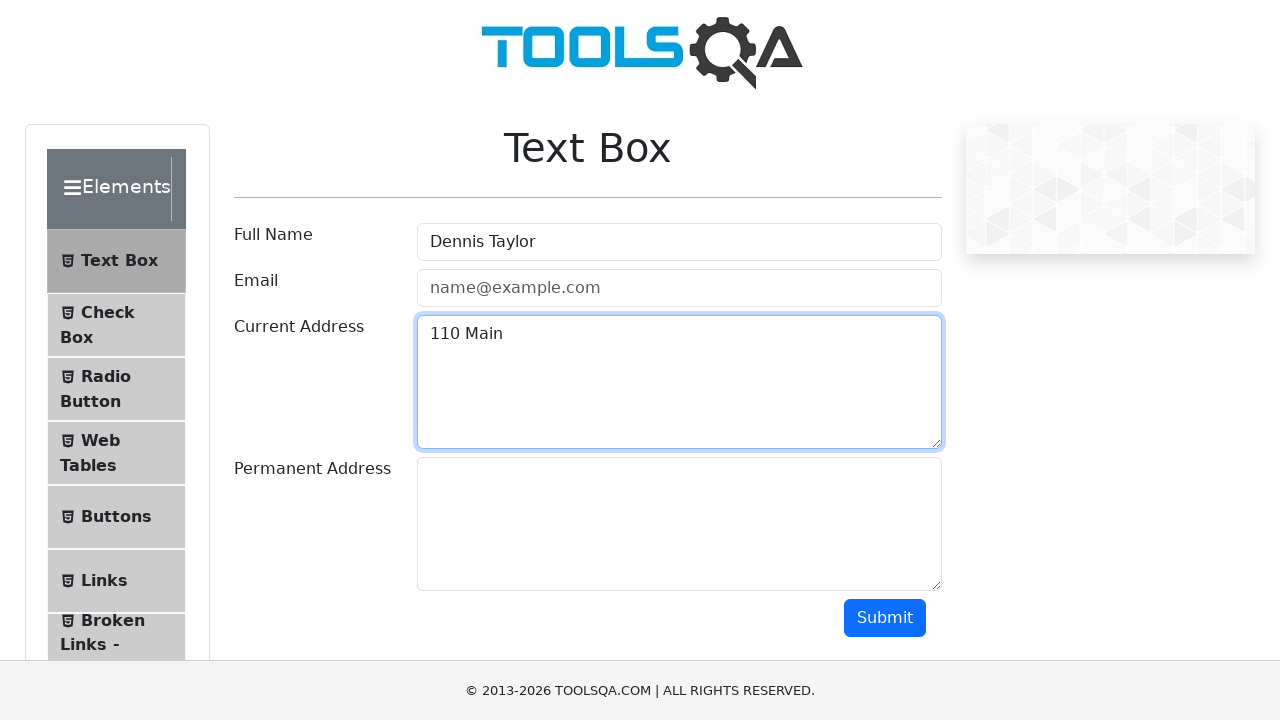